Navigates to a Catalan word puzzle game website and verifies that the game letter hexagons are displayed, including identifying the center letter element.

Starting URL: https://www.vilaweb.cat/paraulogic/

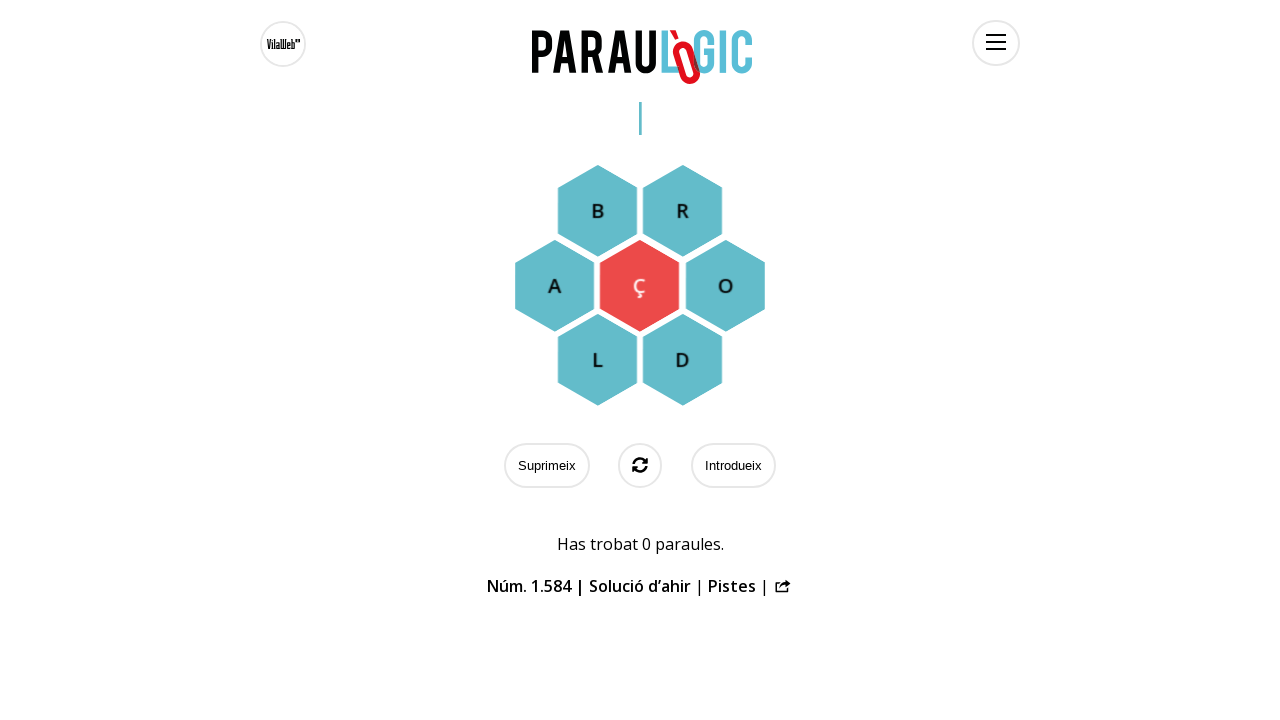

Waited for hex letter elements to load
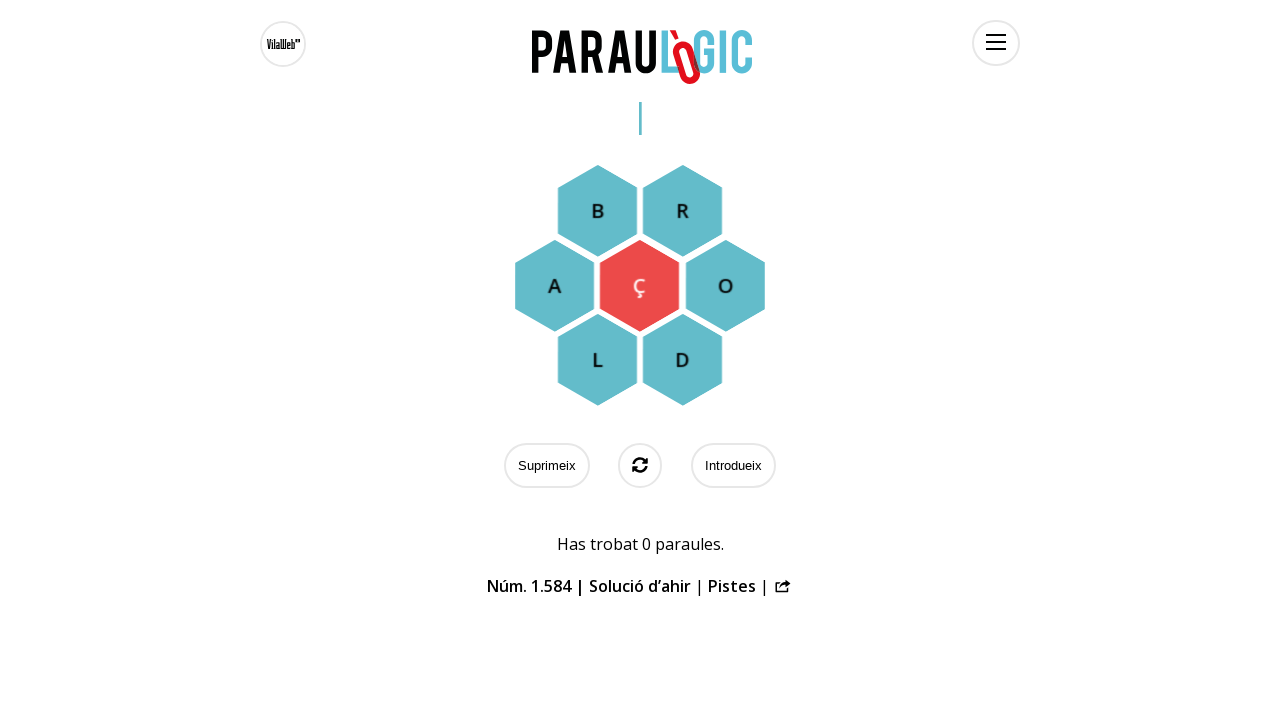

Verified center letter element exists
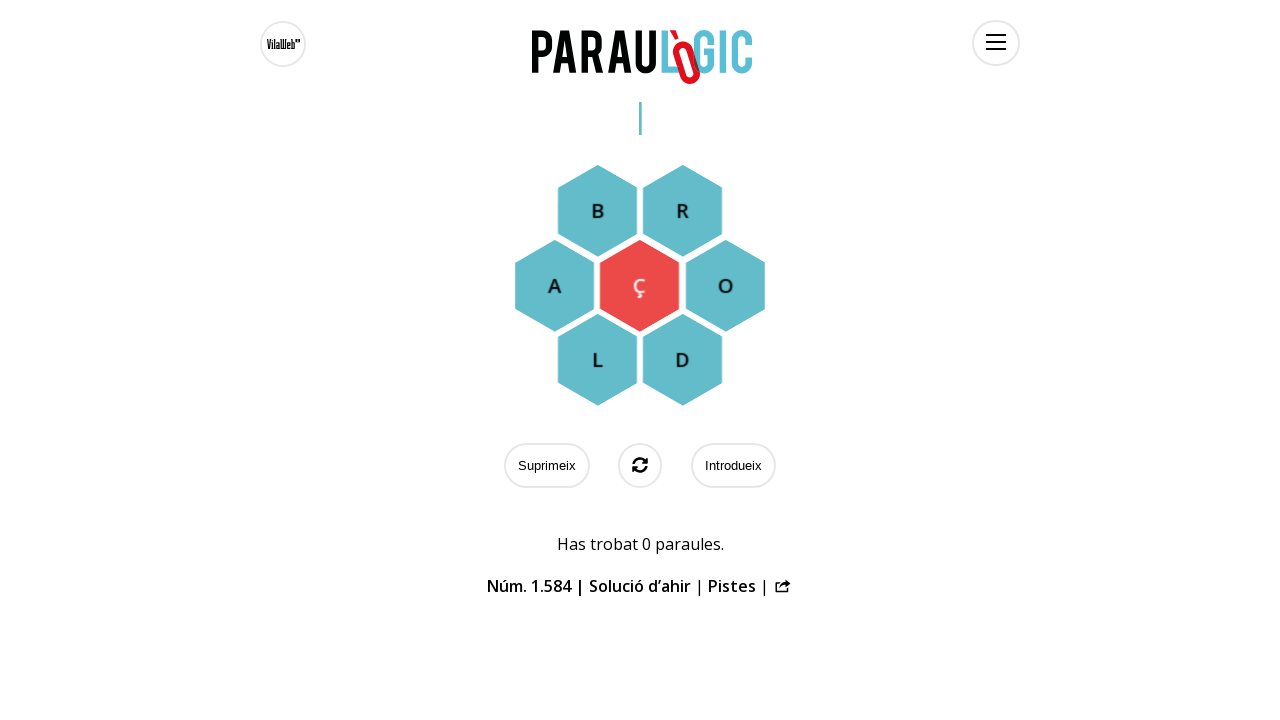

Located all hex-in elements
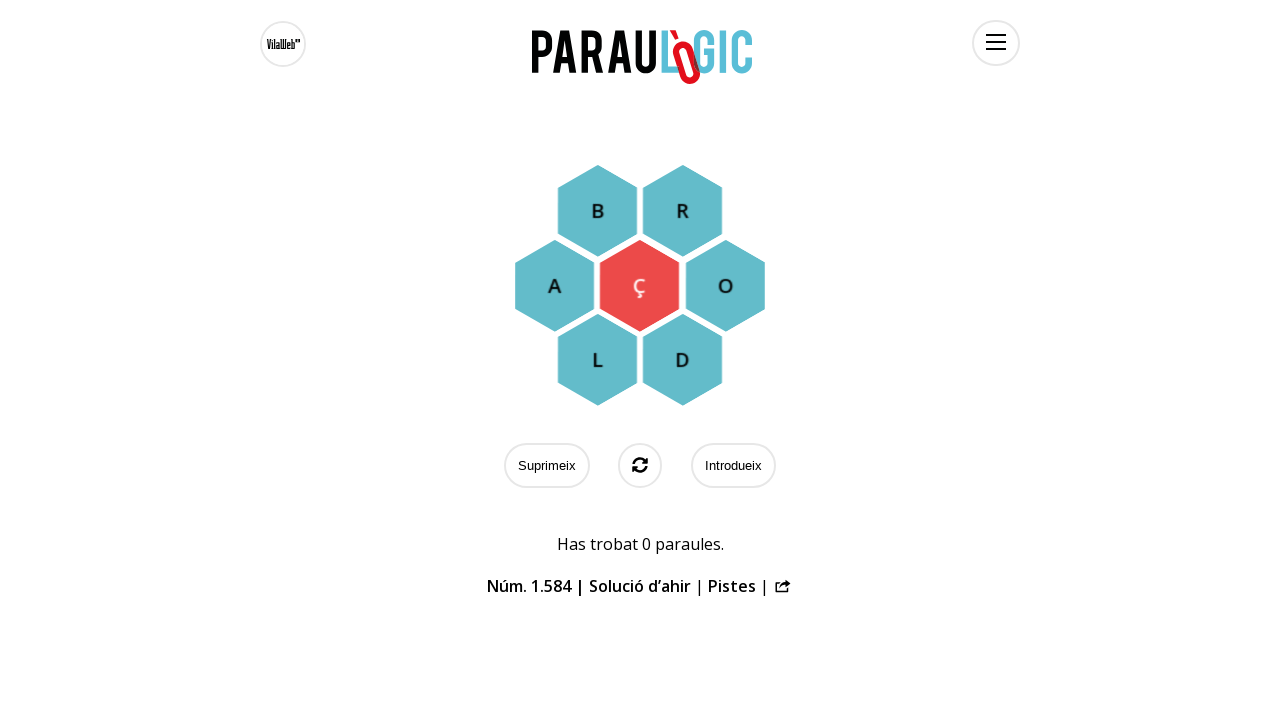

Verified first hex element is visible
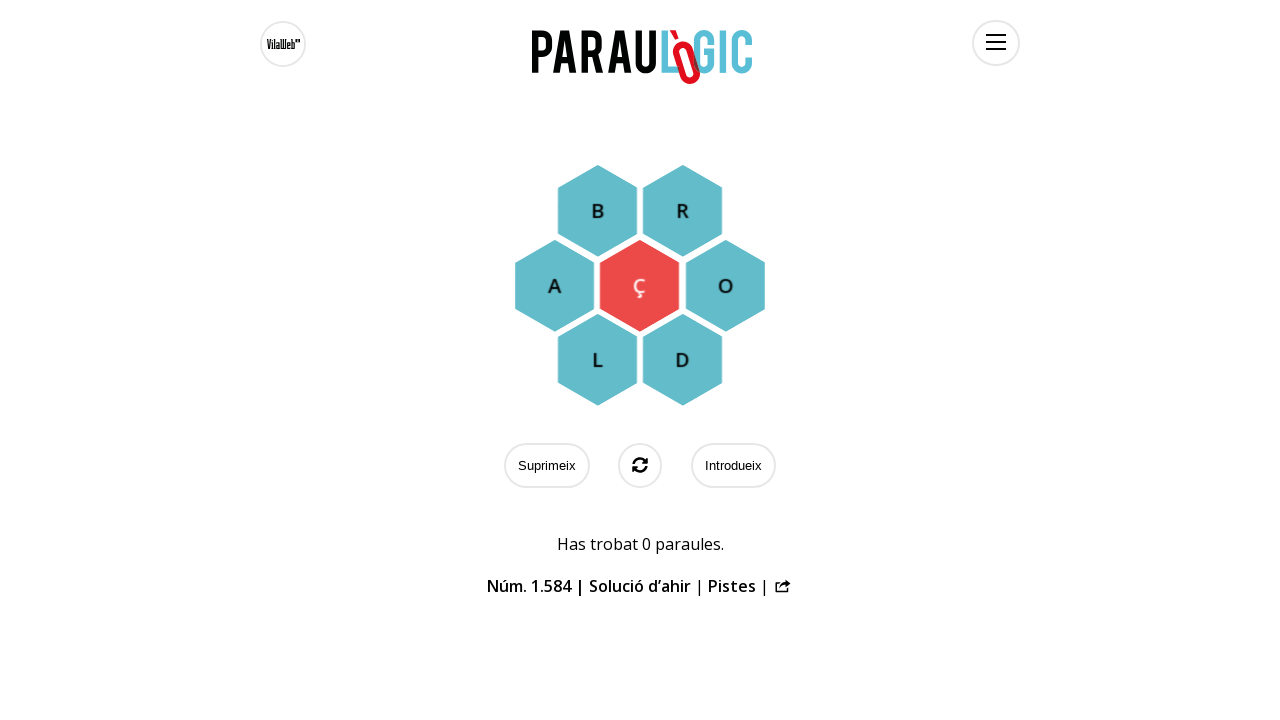

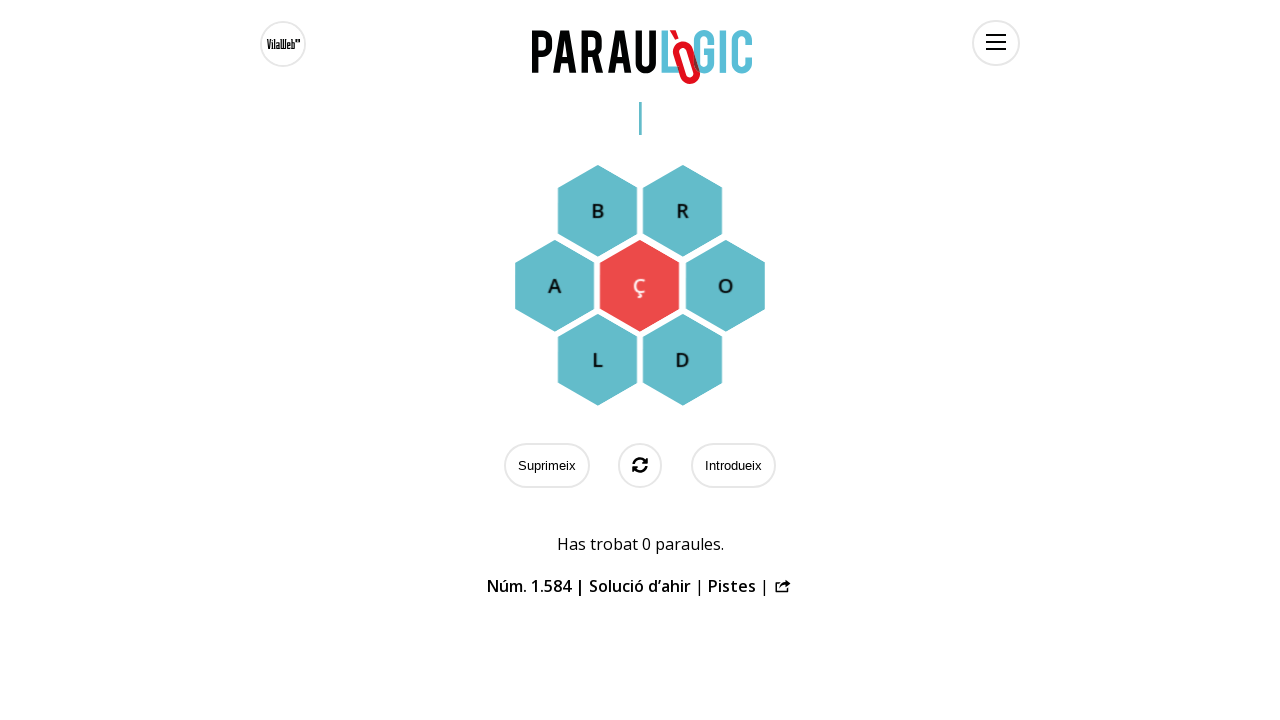